Tests opting out of A/B tests by adding an opt-out cookie after visiting the page, then refreshing to verify the test is disabled.

Starting URL: http://the-internet.herokuapp.com/abtest

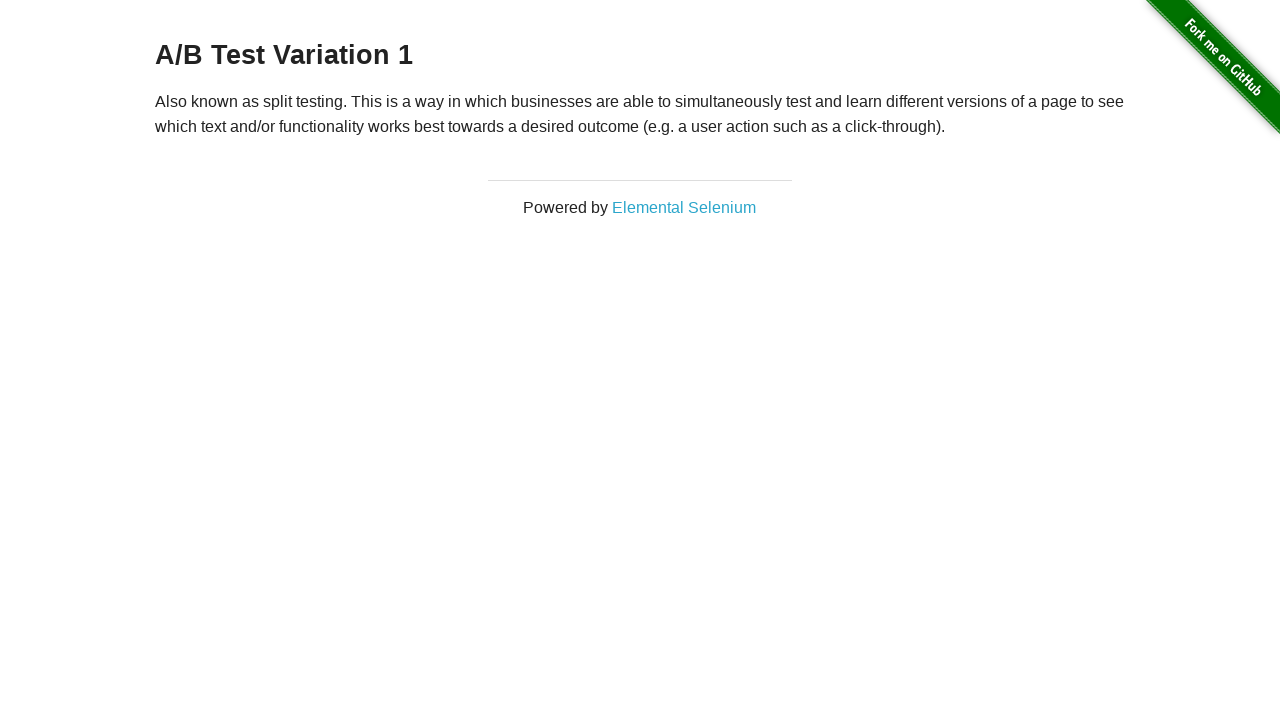

Waited for and located h3 heading element
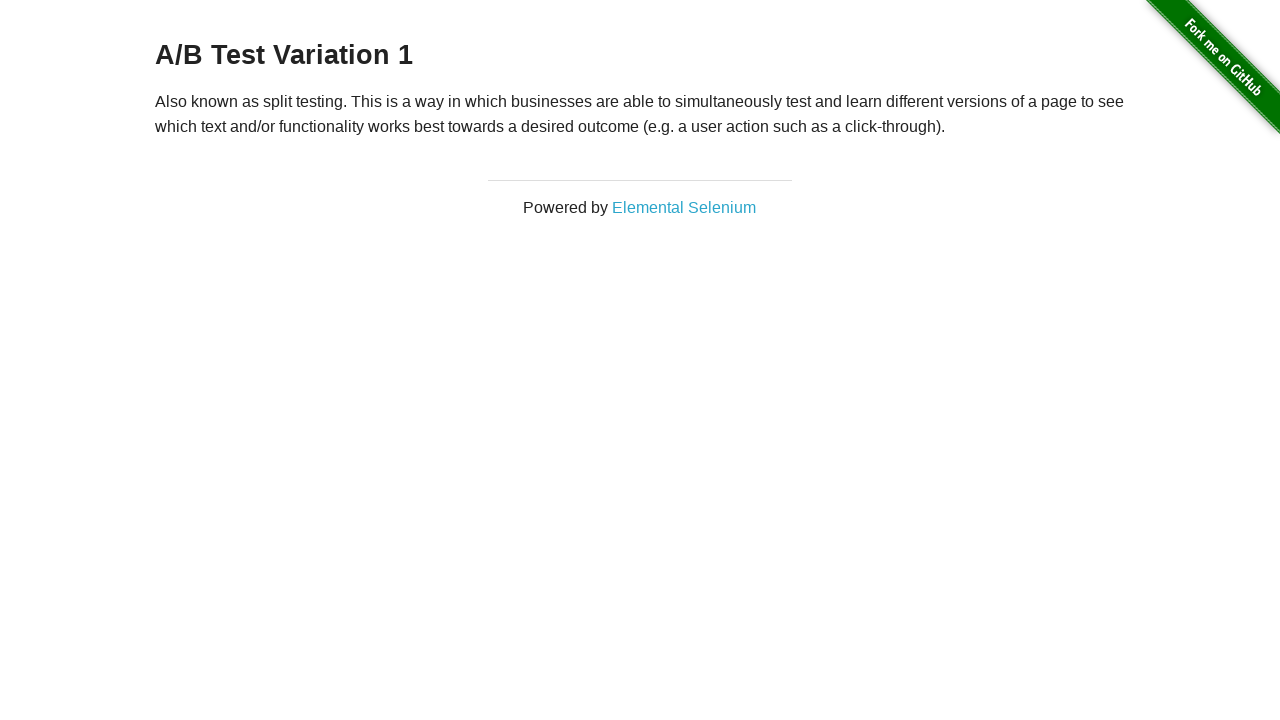

Added optimizelyOptOut cookie to disable A/B test
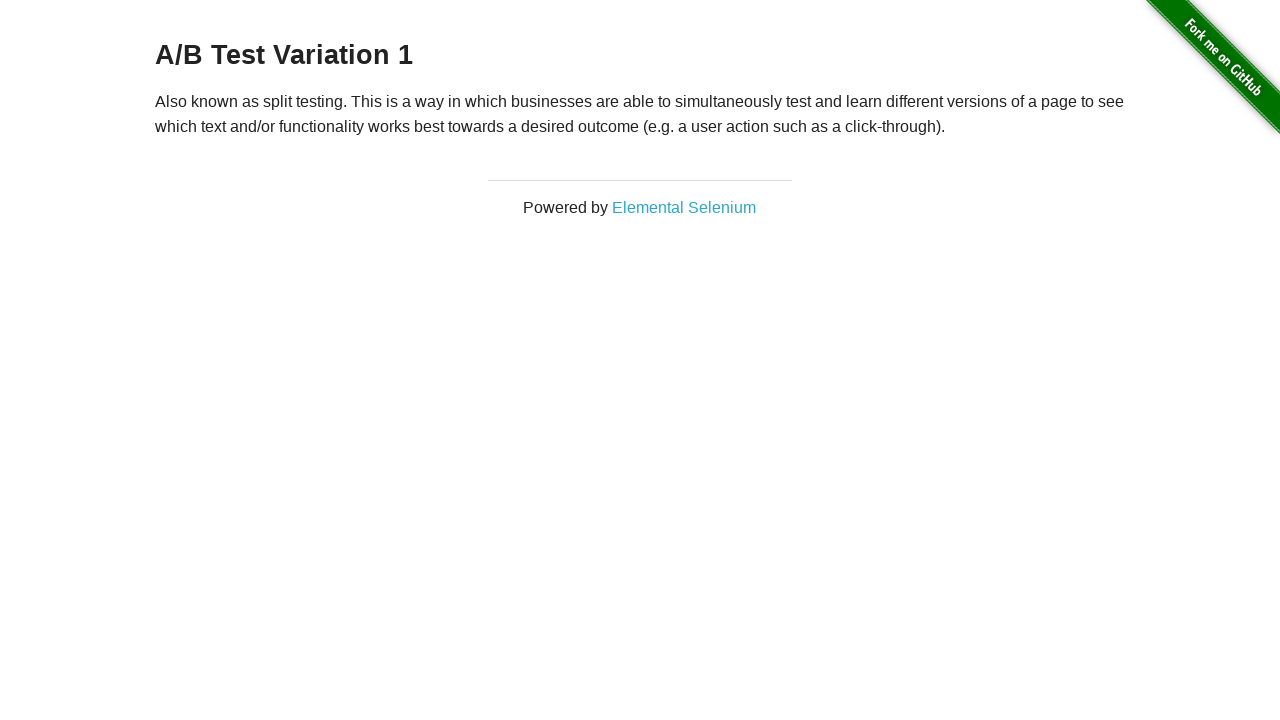

Reloaded page to apply opt-out cookie
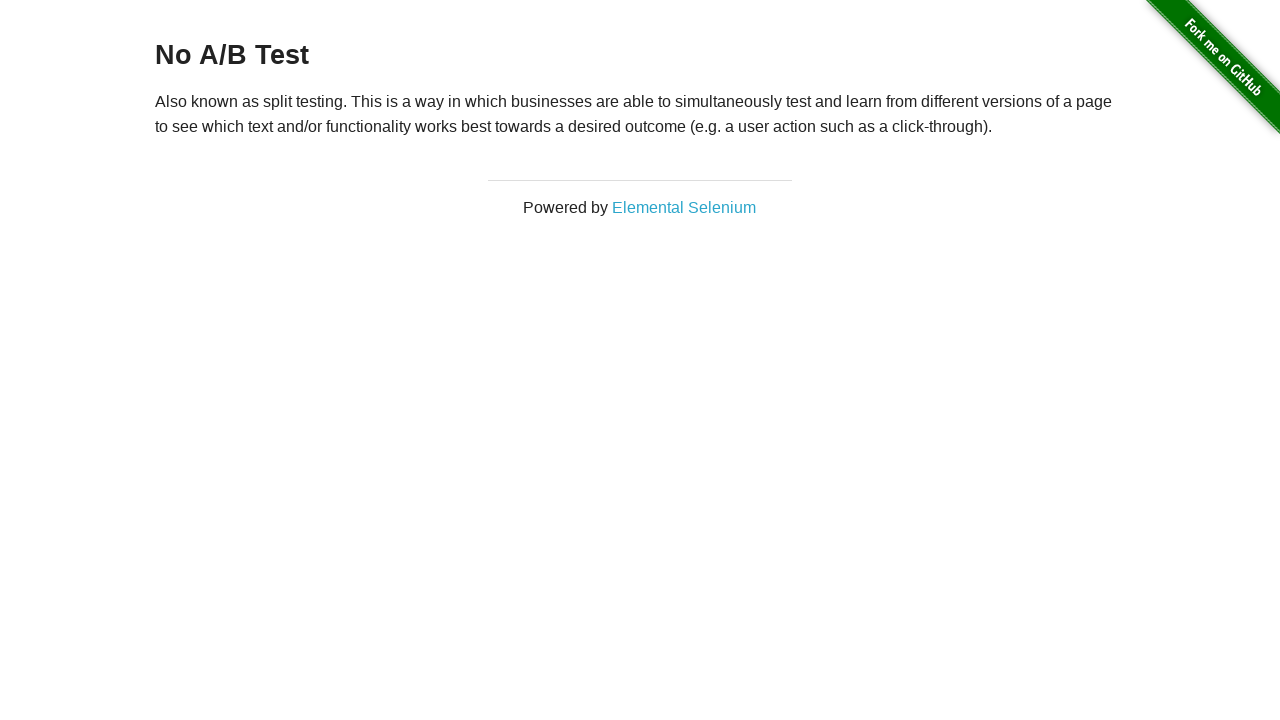

Verified heading element is present after reload with opt-out enabled
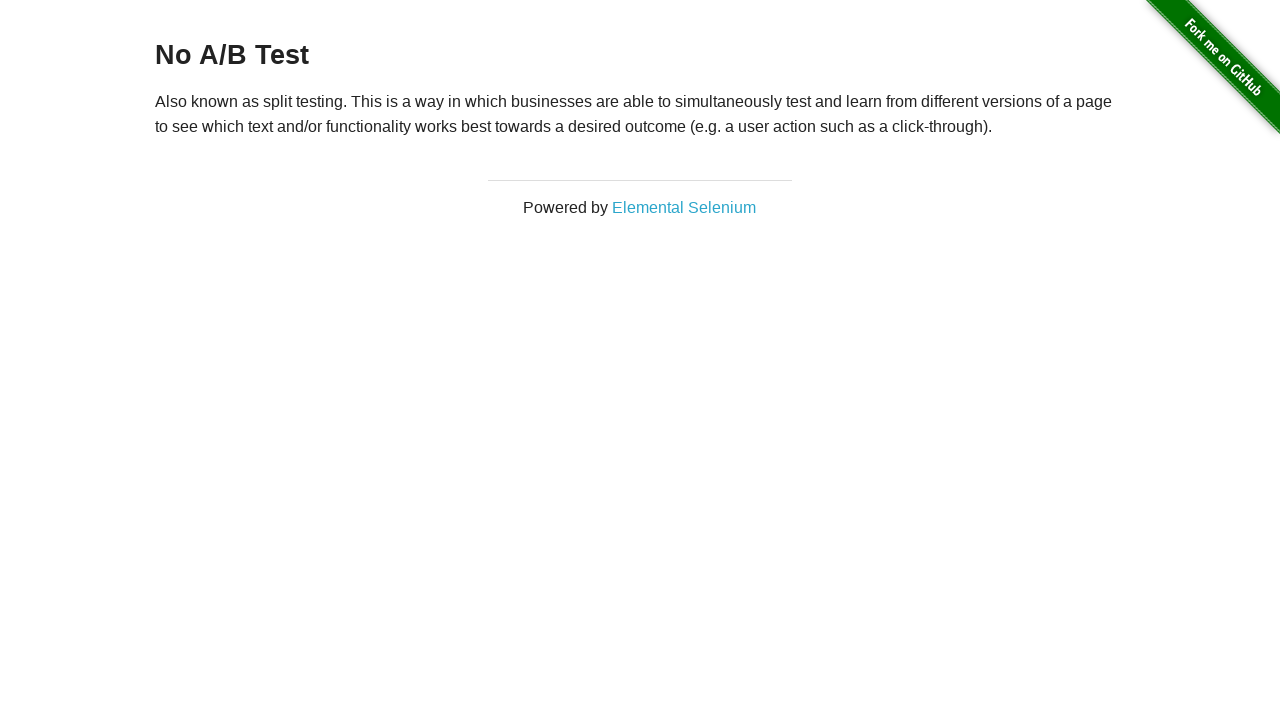

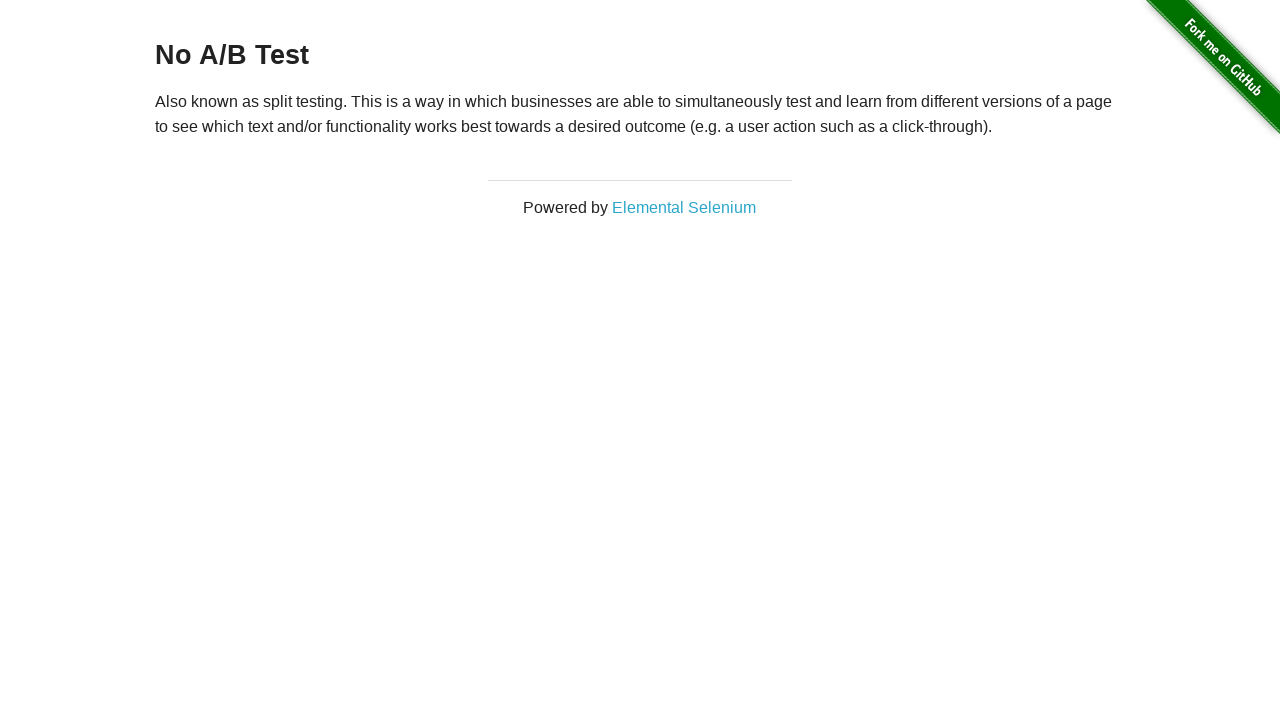